Tests a flight booking form by selecting origin/destination airports, choosing a departure date, adjusting passenger count, selecting currency, and submitting the search

Starting URL: https://rahulshettyacademy.com/dropdownsPractise/

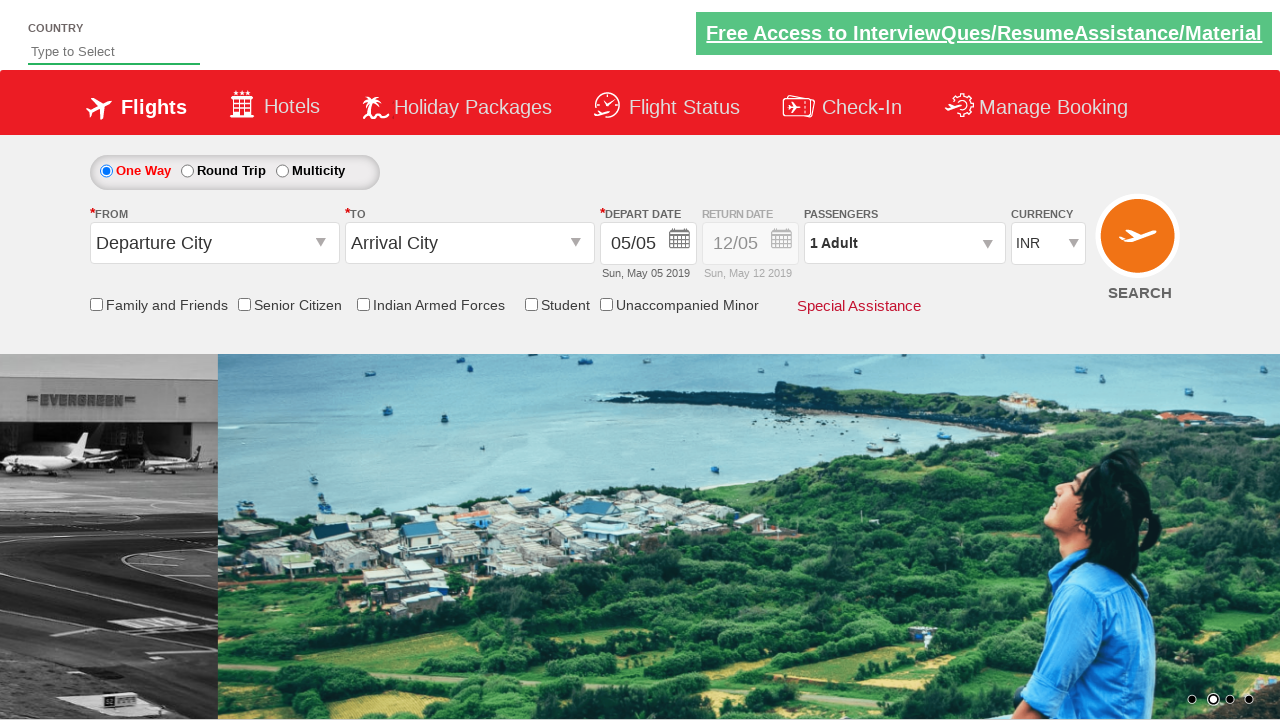

Filled autosuggest field with 'ind' on #autosuggest
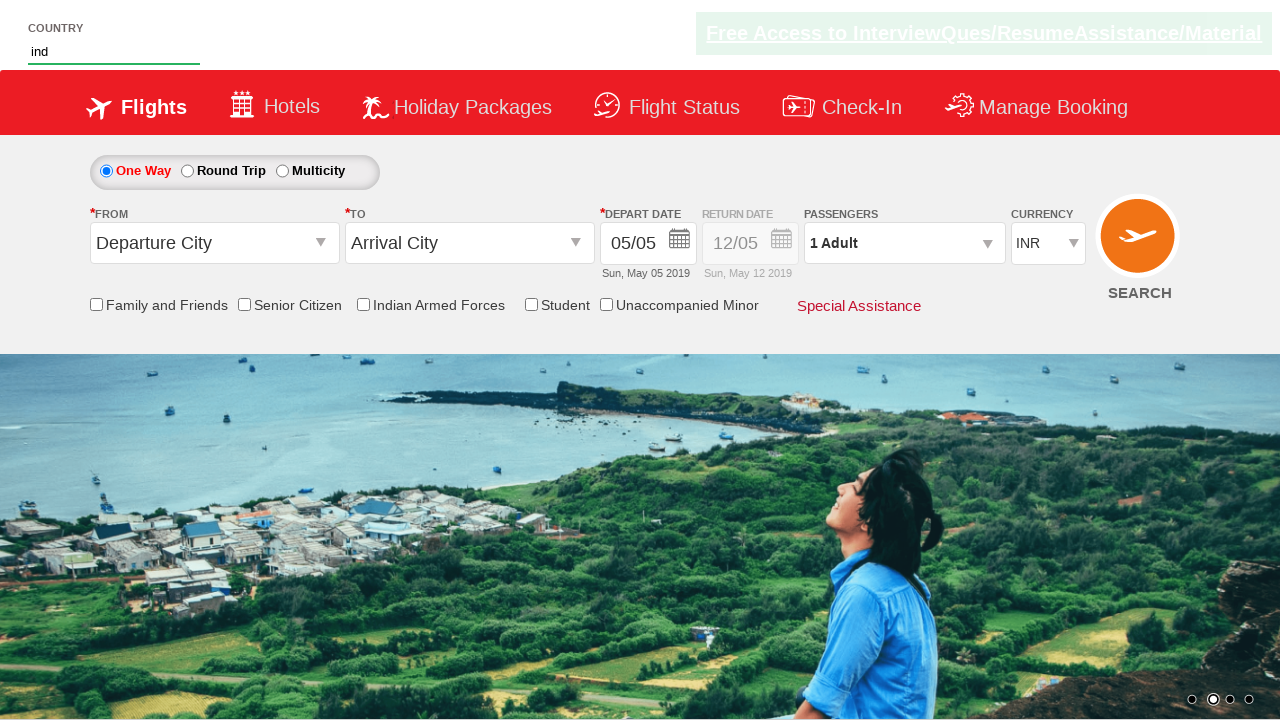

Autosuggest options appeared
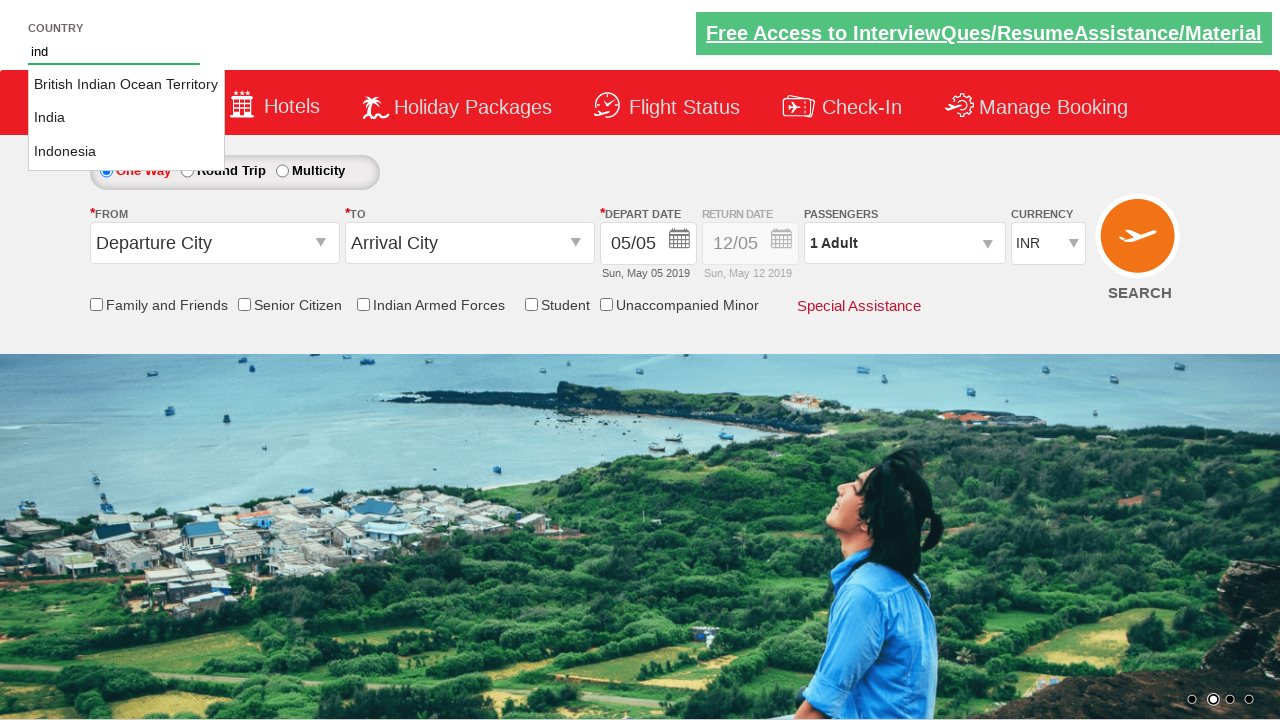

Selected 'India' from autosuggest options at (126, 118) on li.ui-menu-item a >> nth=1
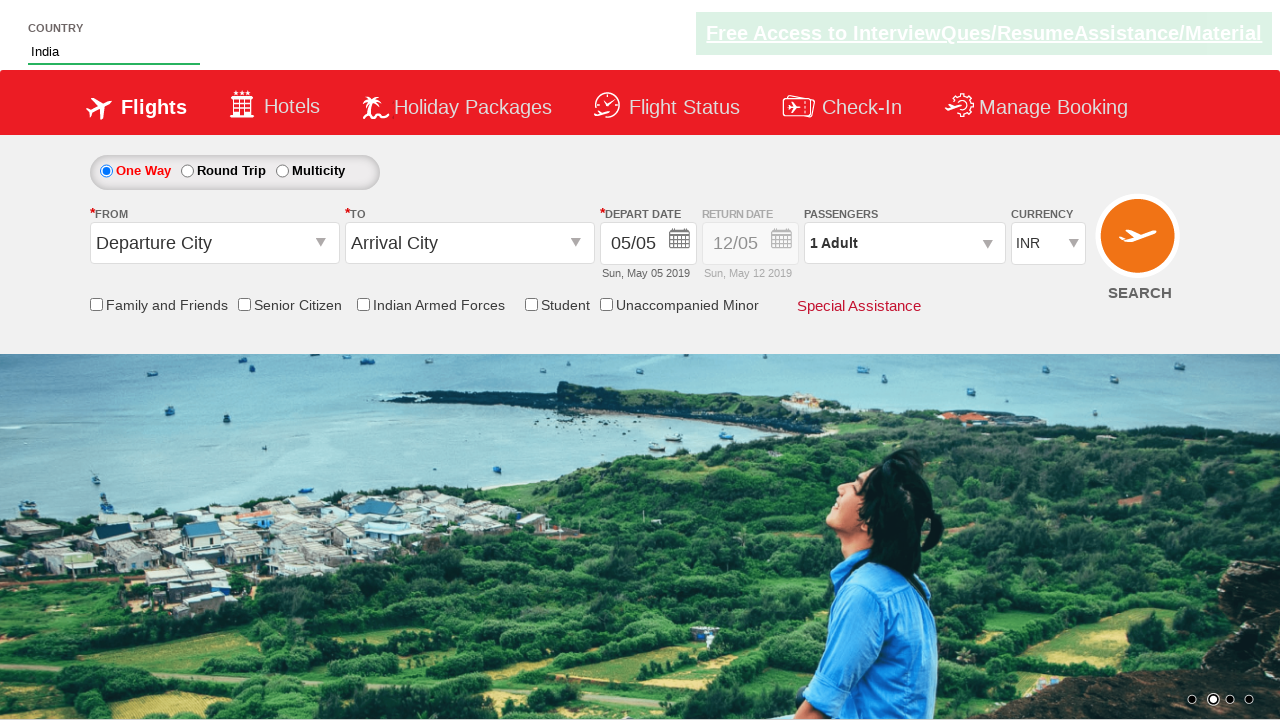

Clicked on origin station field at (214, 243) on #ctl00_mainContent_ddl_originStation1_CTXT
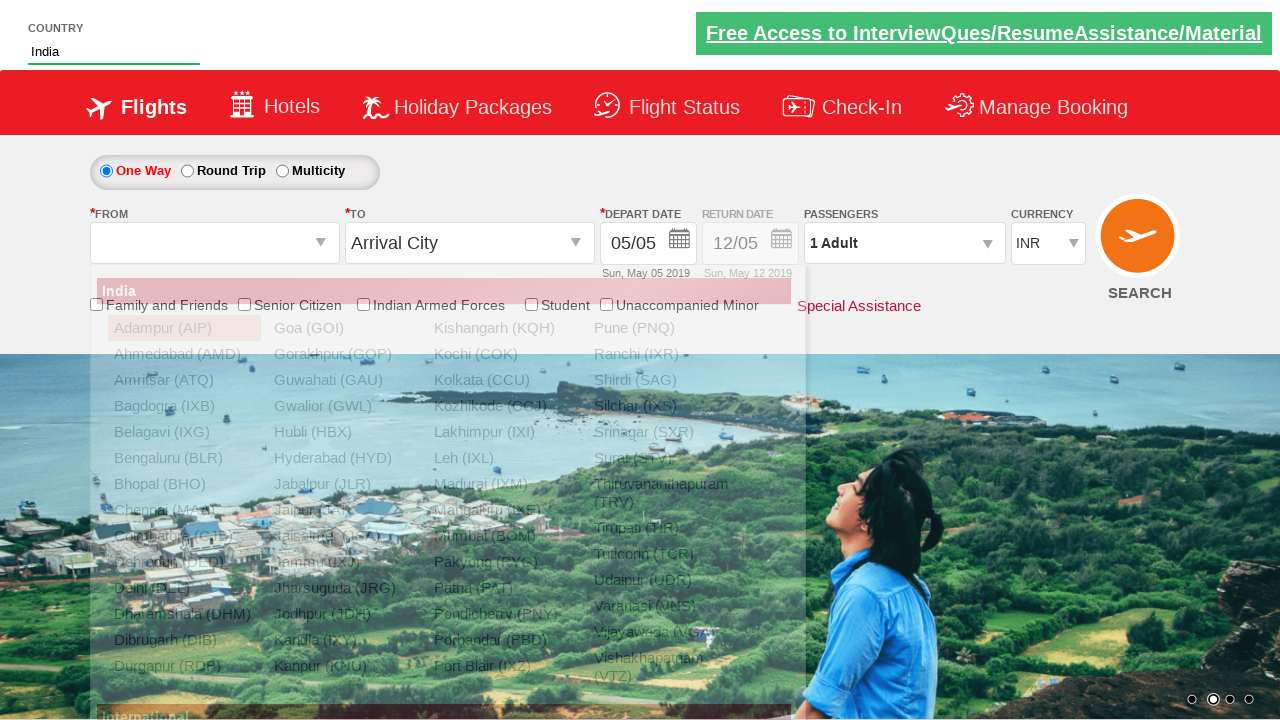

Selected BLR (Bangalore) as origin airport at (184, 458) on div#glsctl00_mainContent_ddl_originStation1_CTNR a[value='BLR']
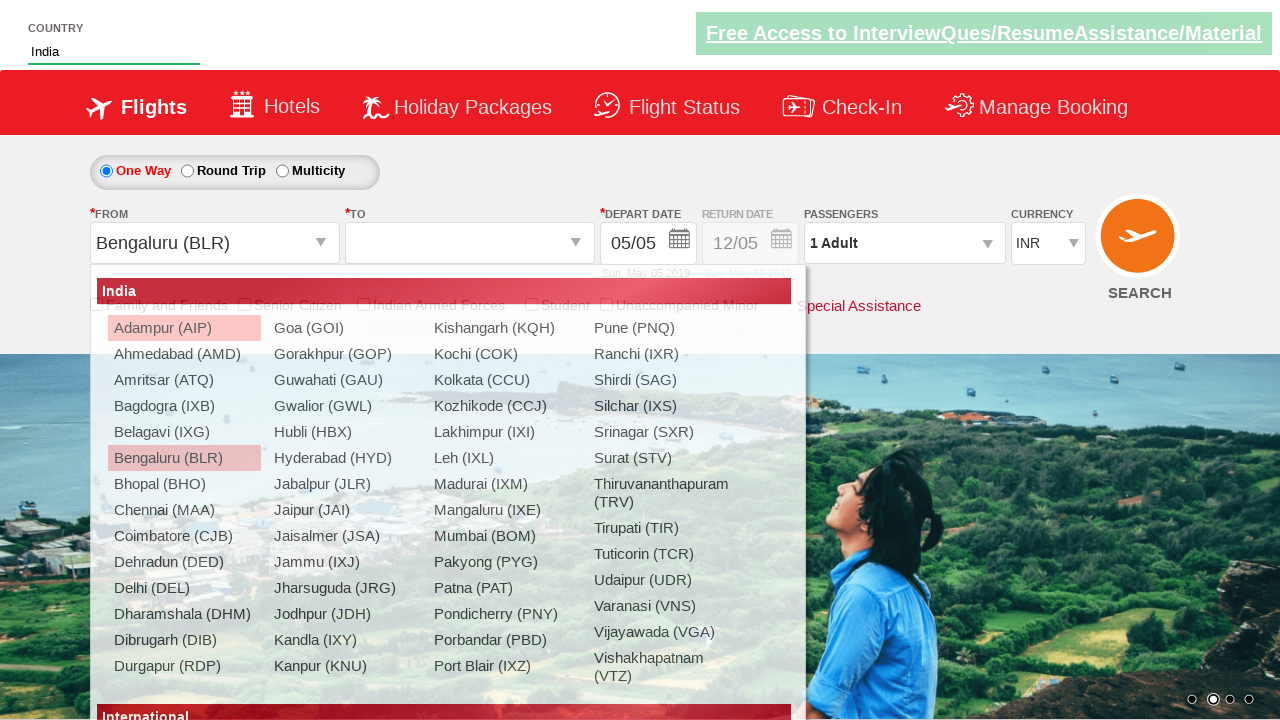

Waited for destination options to load
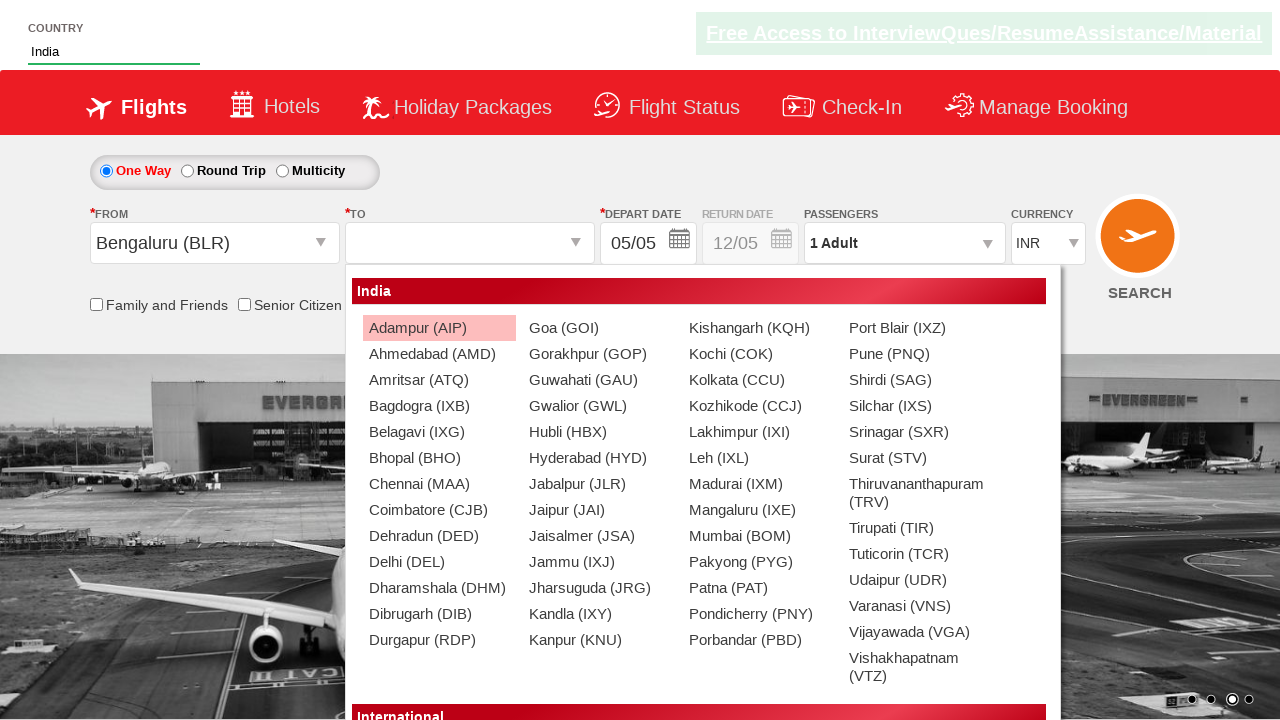

Selected MAA (Chennai) as destination airport at (439, 484) on div#glsctl00_mainContent_ddl_destinationStation1_CTNR a[value='MAA']
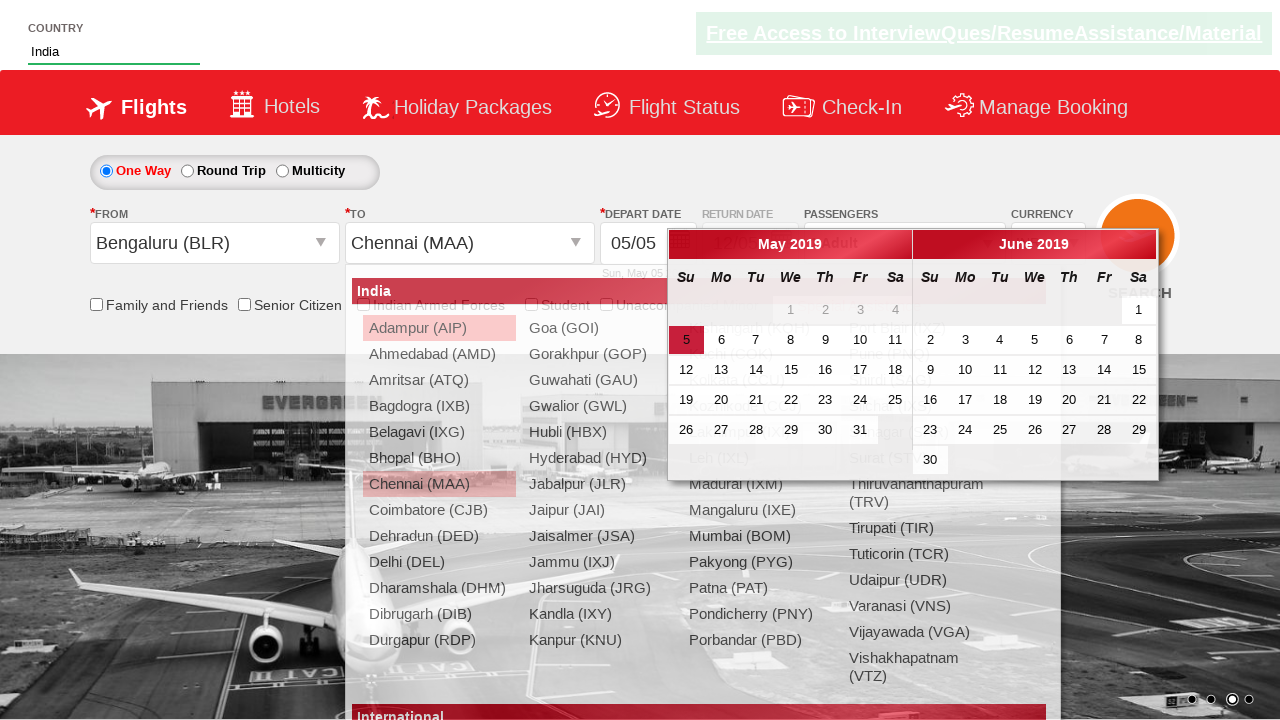

Selected departure date 18 from calendar at (895, 370) on a:text('18')
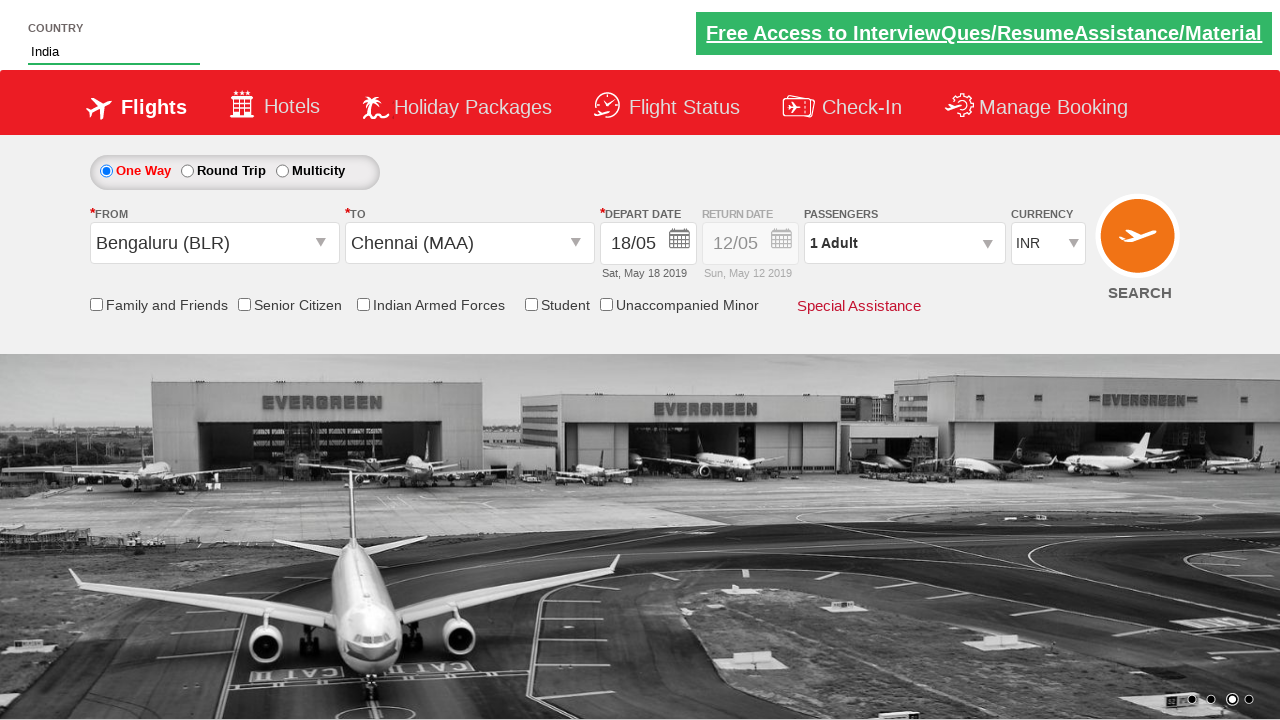

Checked return calendar status: display: block; opacity: 0.5;
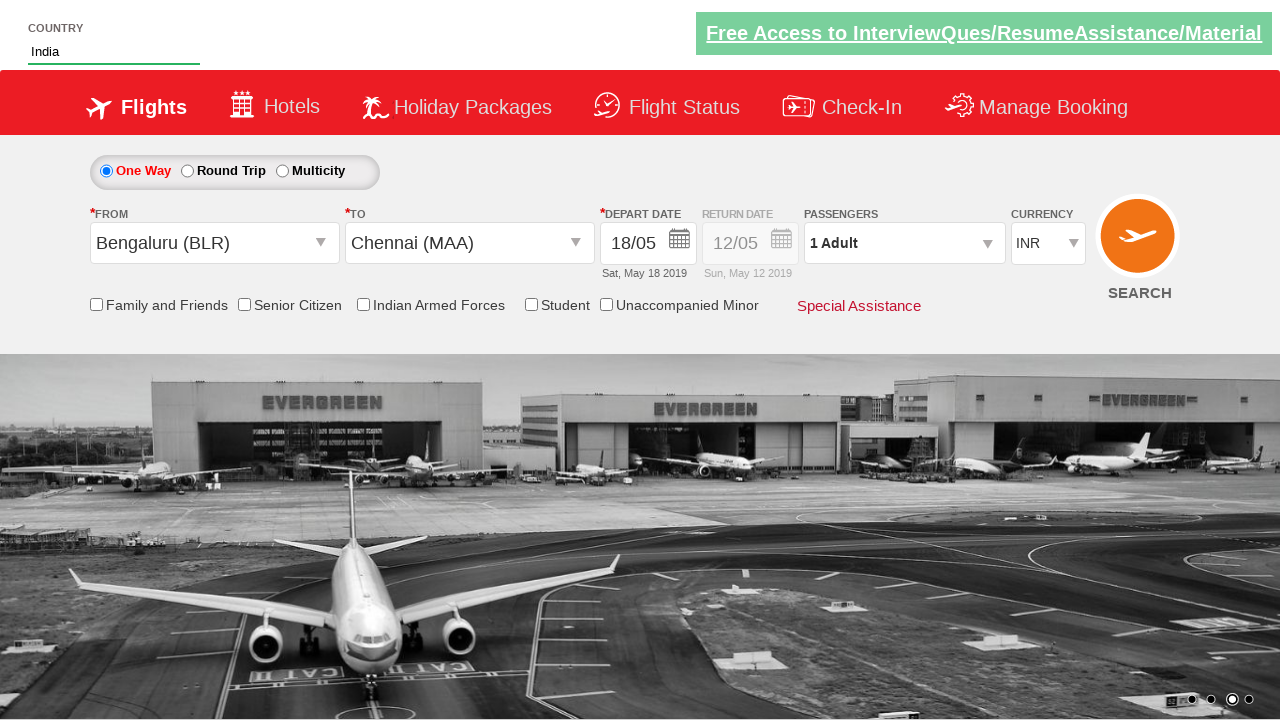

Clicked on passenger info to open dropdown at (904, 243) on #divpaxinfo
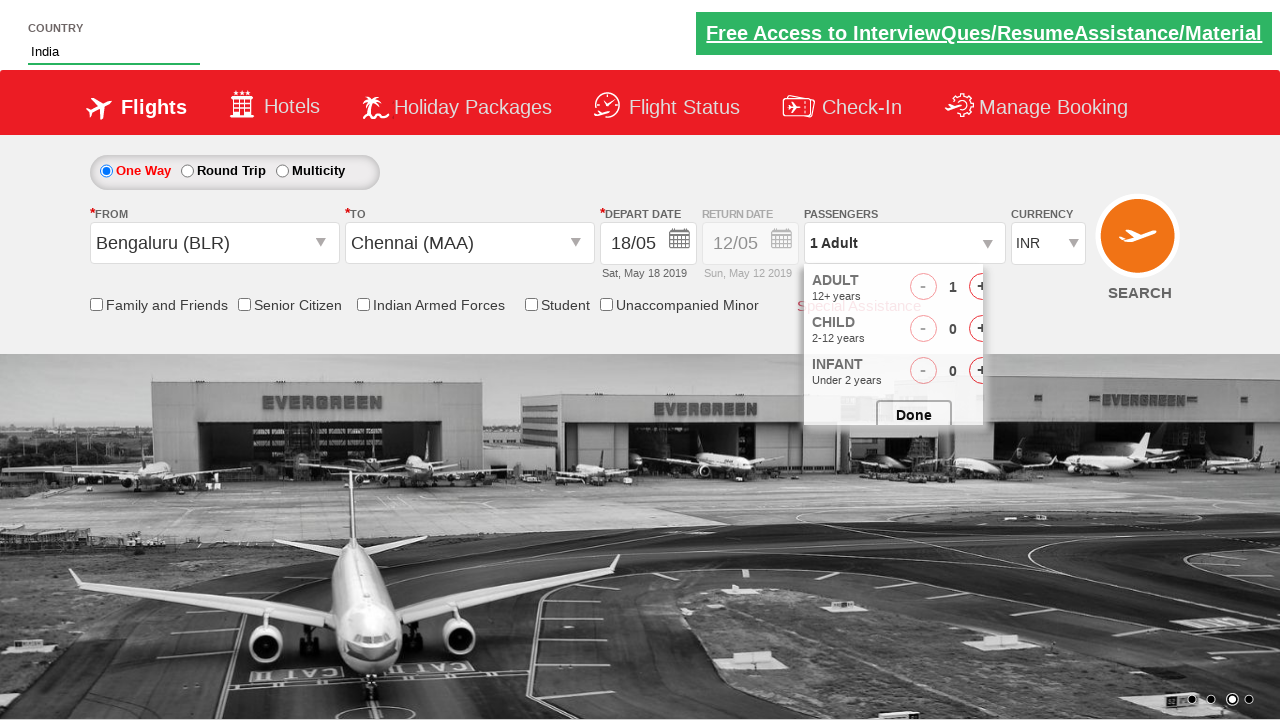

Waited for passenger dropdown to open
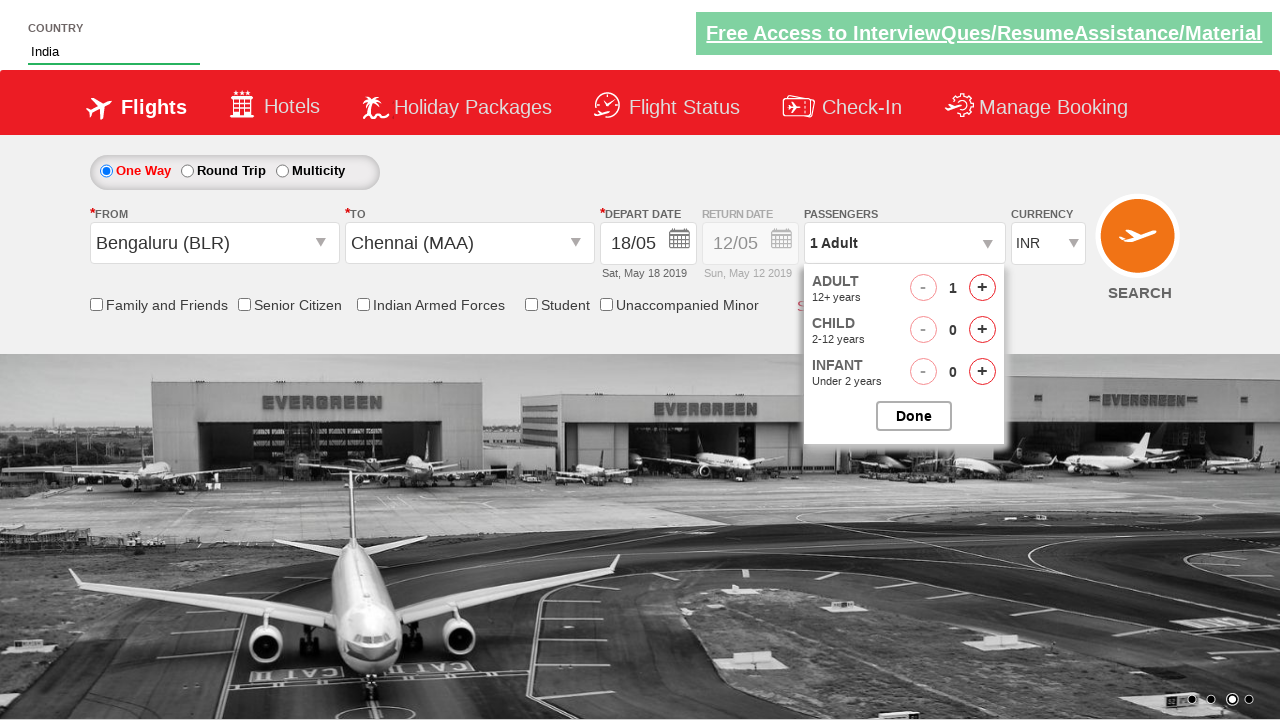

Clicked increment adults button (iteration 1/7) at (982, 288) on #hrefIncAdt
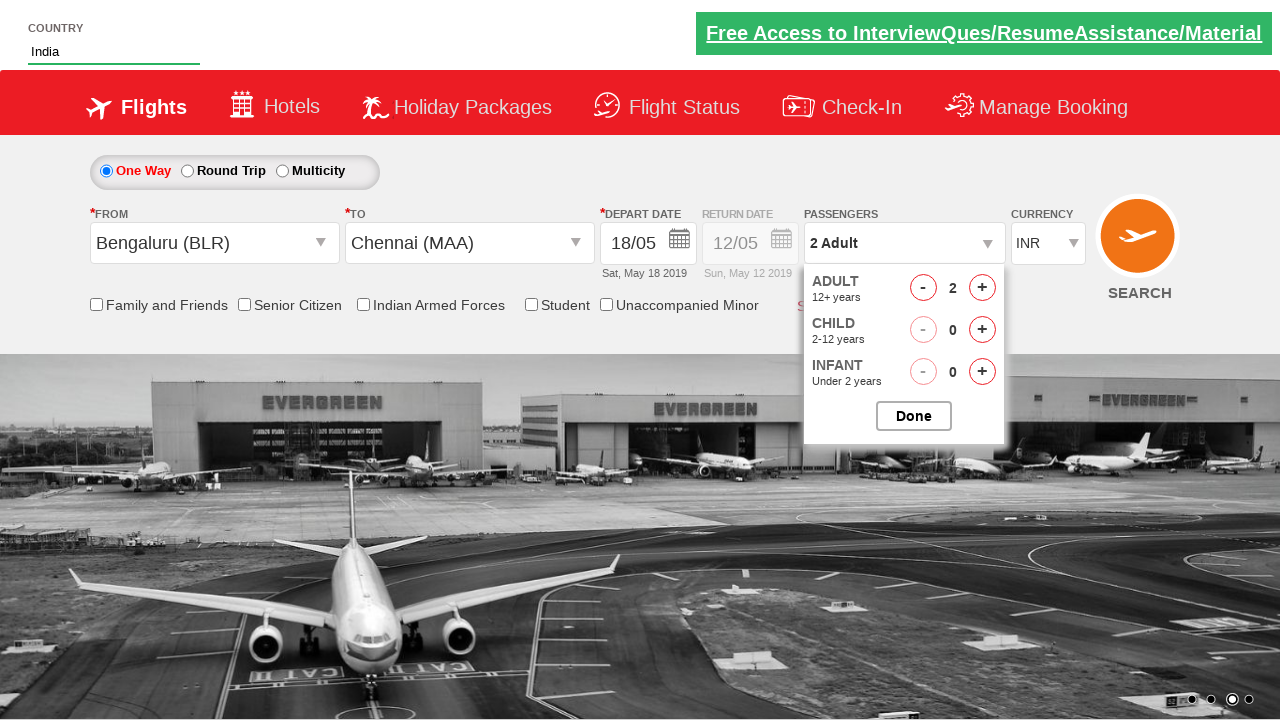

Clicked increment adults button (iteration 2/7) at (982, 288) on #hrefIncAdt
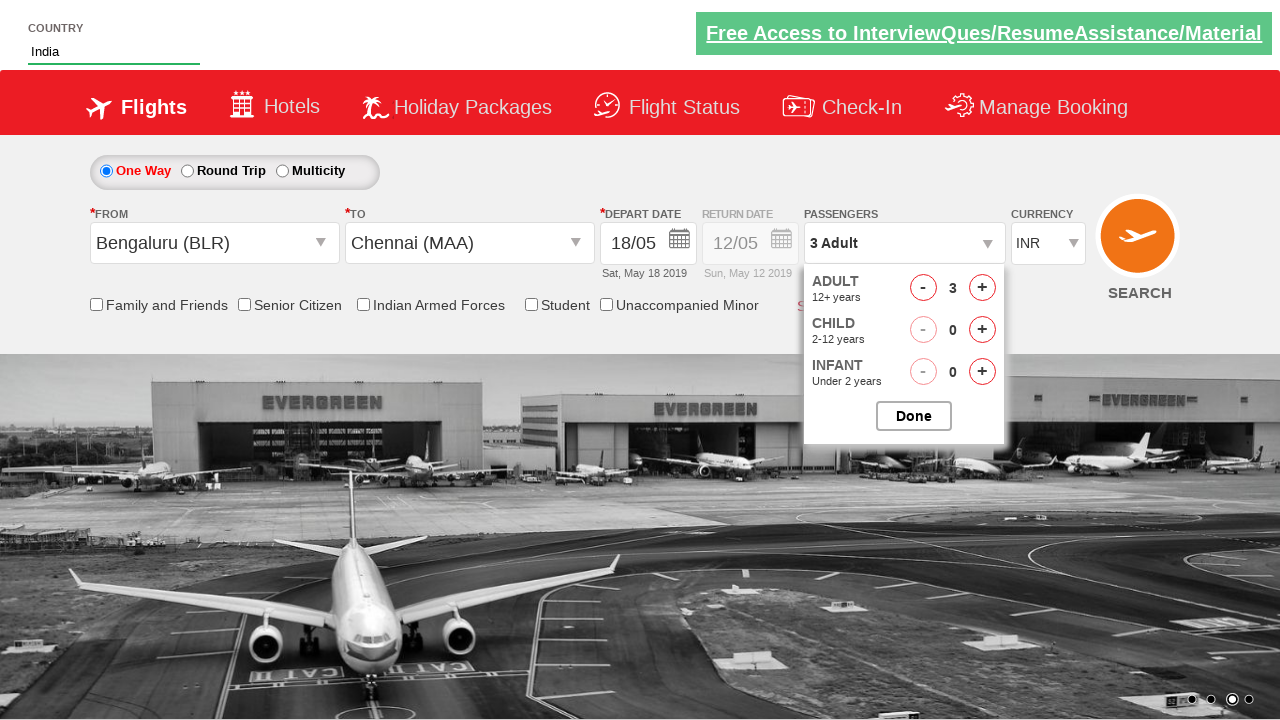

Clicked increment adults button (iteration 3/7) at (982, 288) on #hrefIncAdt
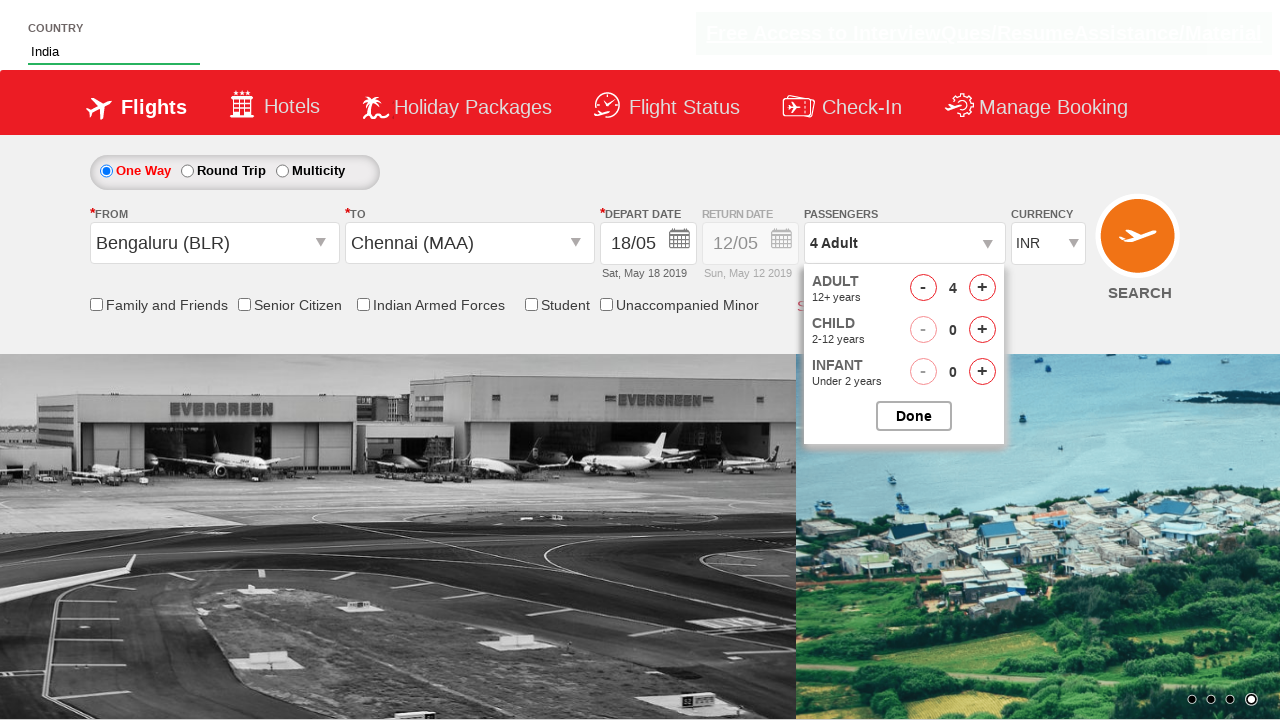

Clicked increment adults button (iteration 4/7) at (982, 288) on #hrefIncAdt
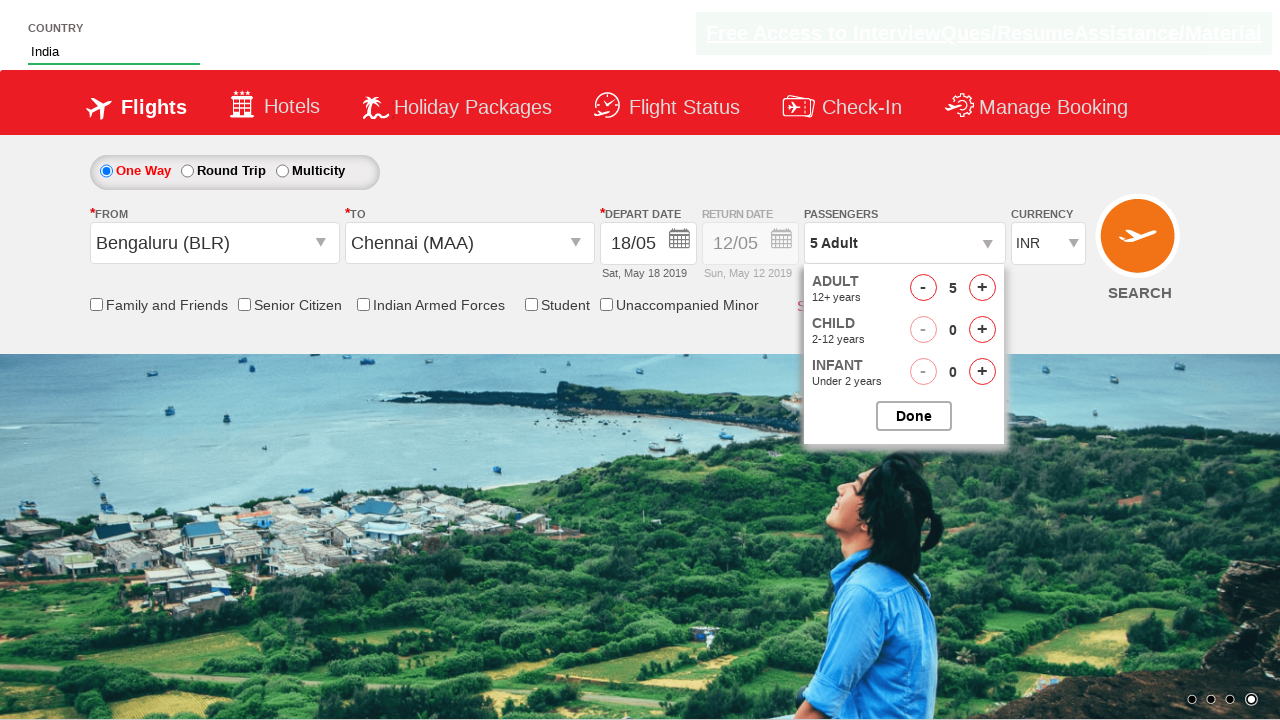

Clicked increment adults button (iteration 5/7) at (982, 288) on #hrefIncAdt
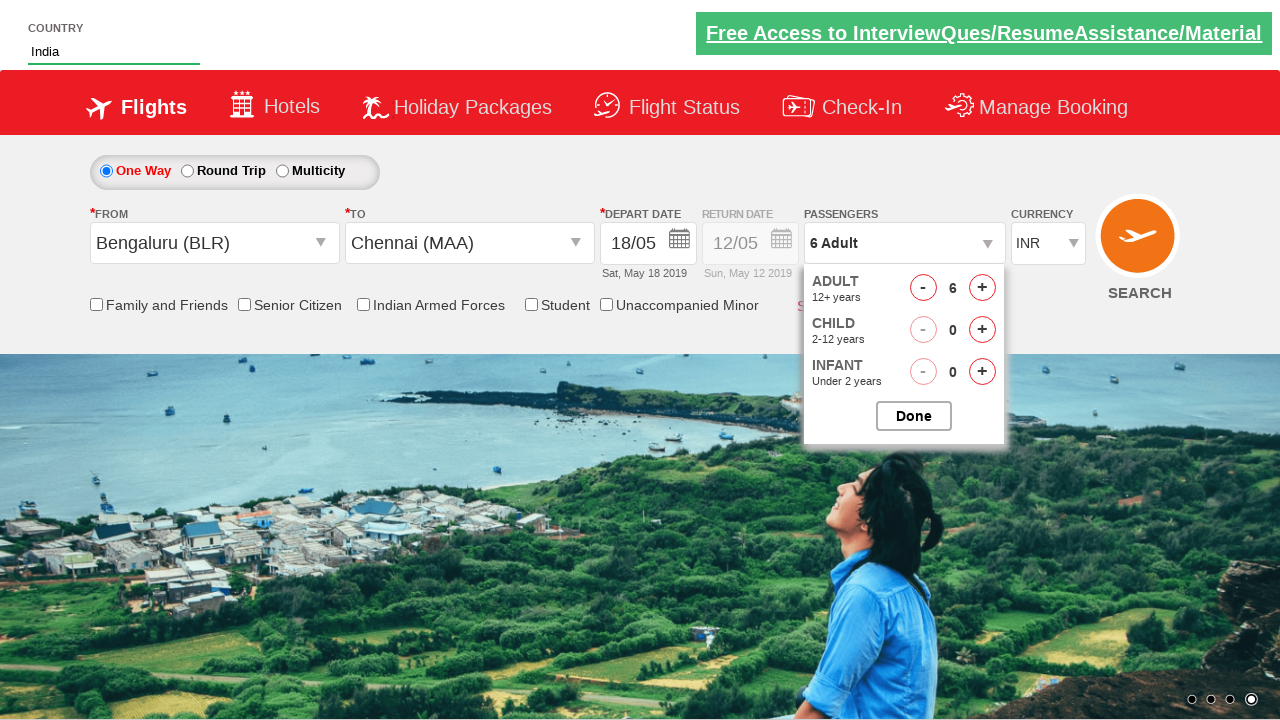

Clicked increment adults button (iteration 6/7) at (982, 288) on #hrefIncAdt
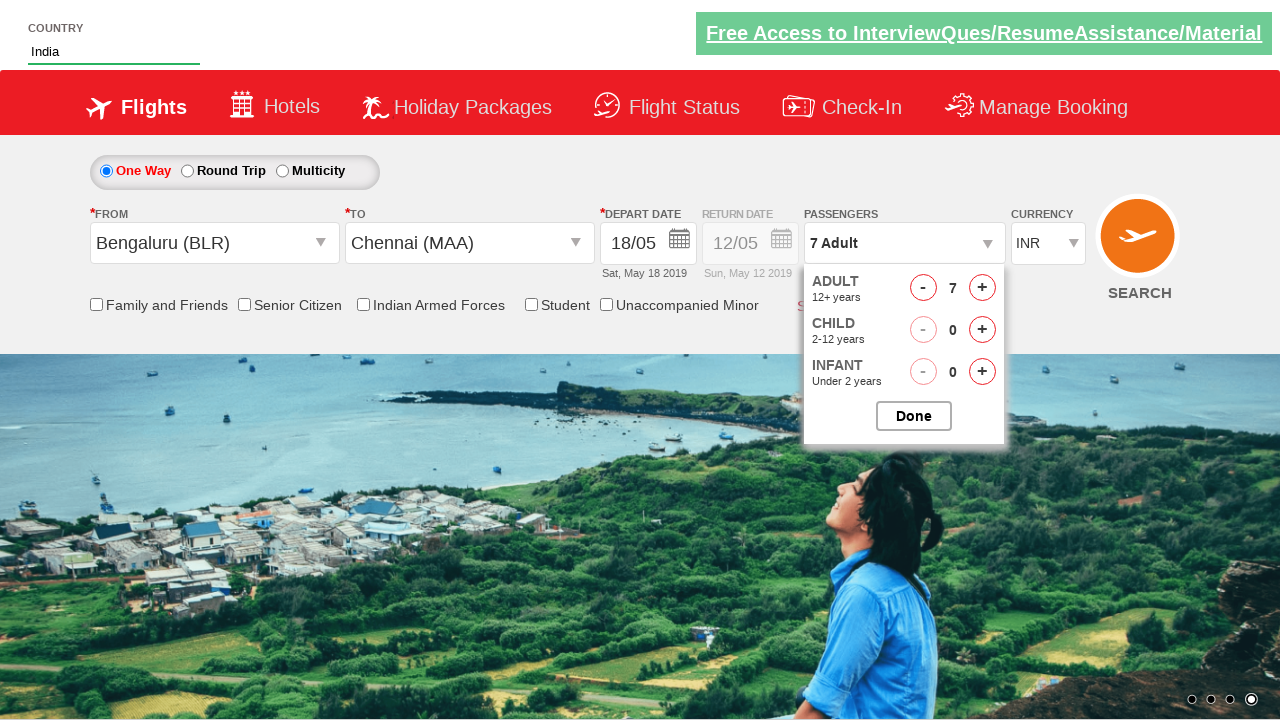

Clicked increment adults button (iteration 7/7) at (982, 288) on #hrefIncAdt
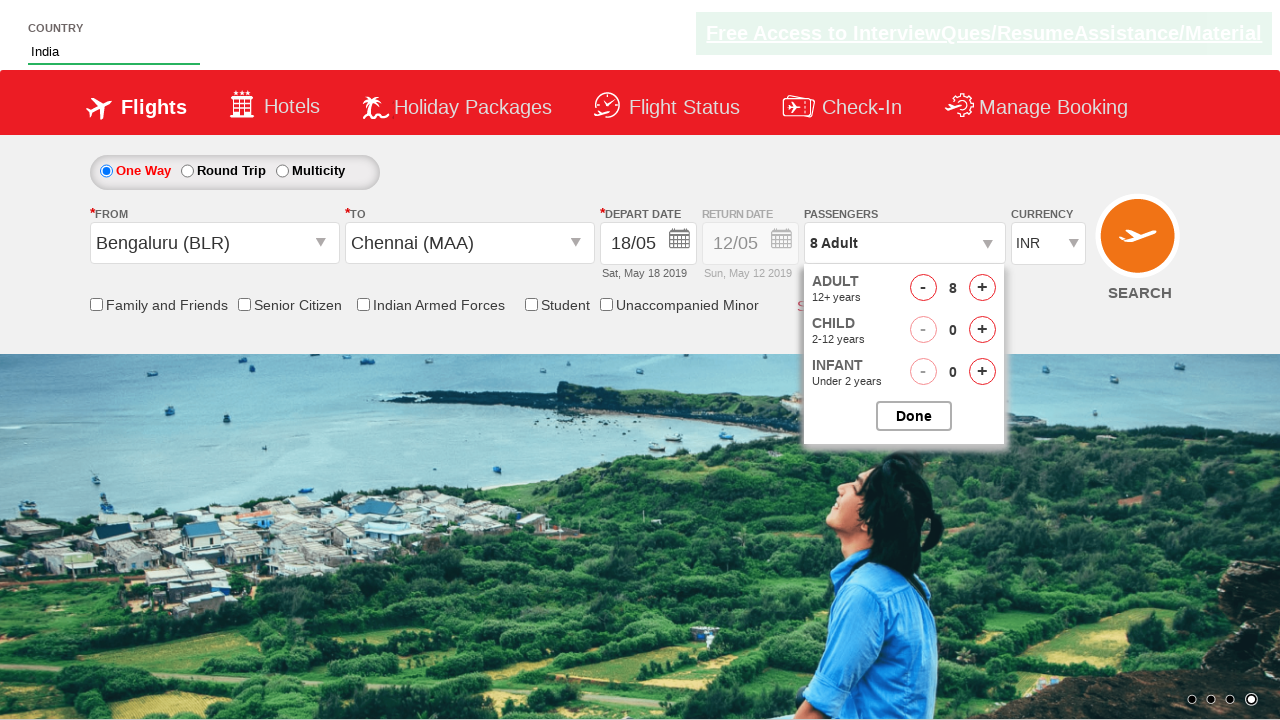

Clicked decrement adults button (iteration 1/2) at (923, 288) on #hrefDecAdt
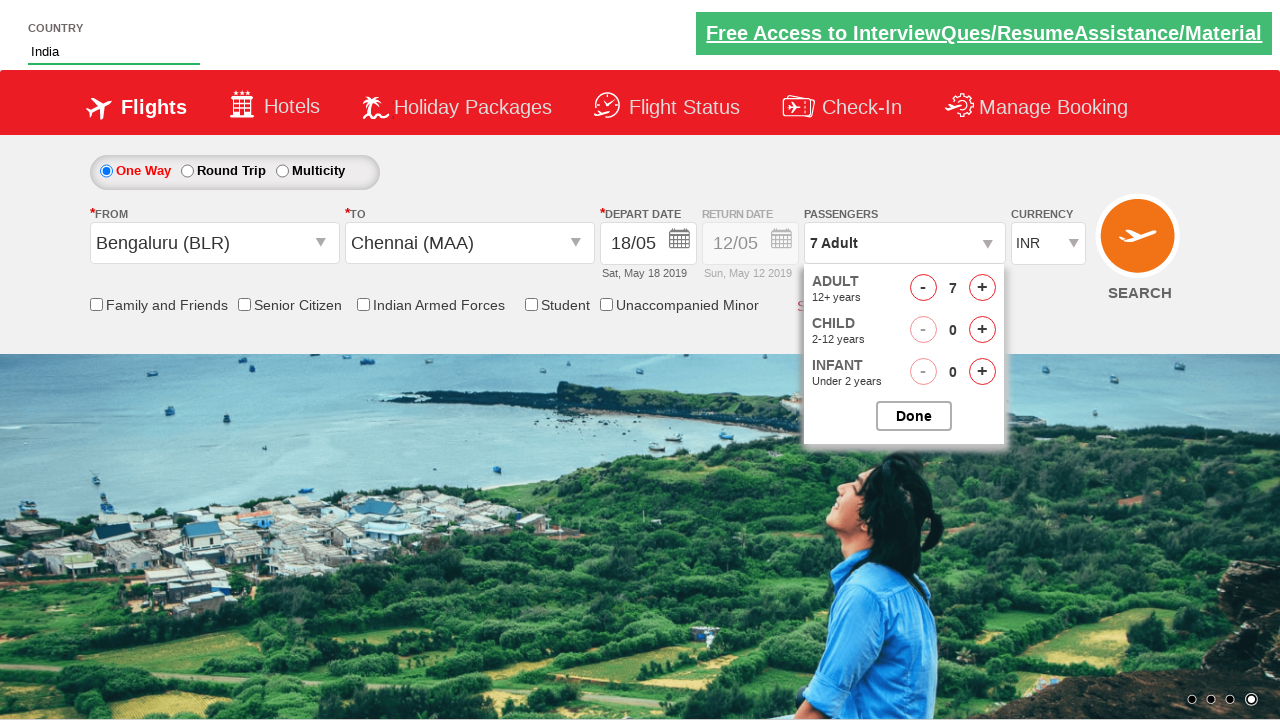

Clicked decrement adults button (iteration 2/2) at (923, 288) on #hrefDecAdt
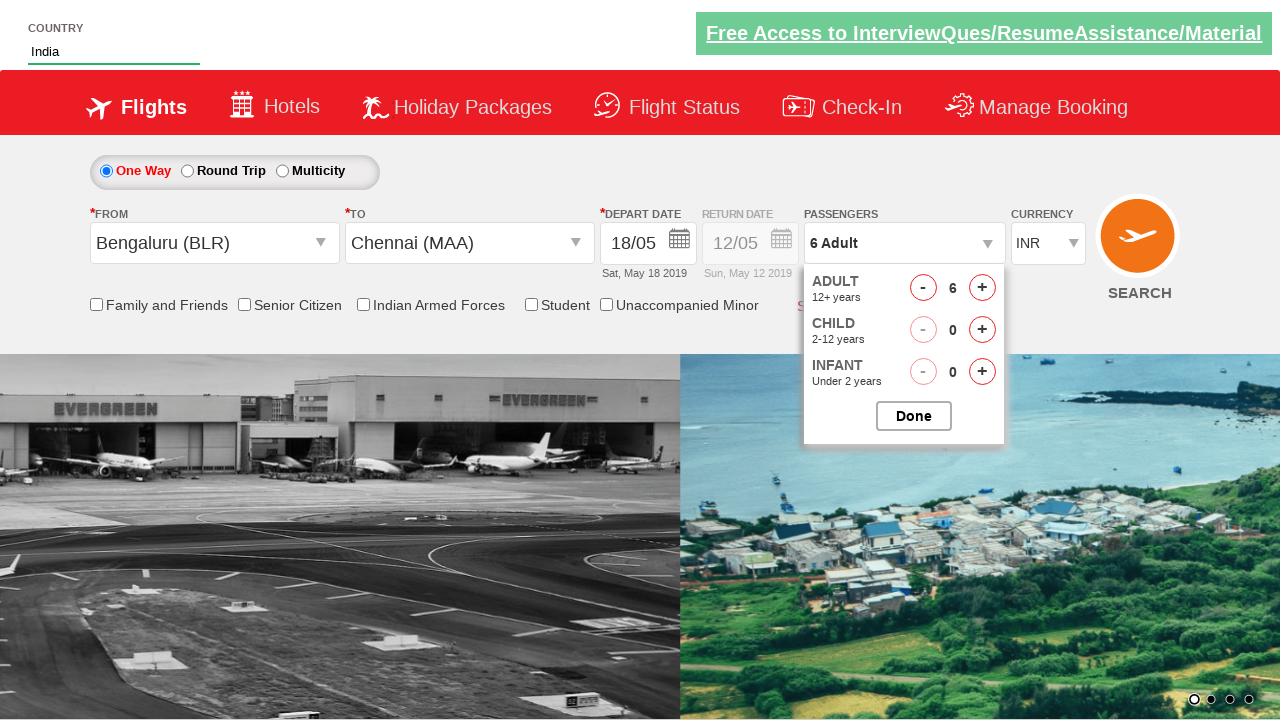

Closed passenger selection dropdown at (914, 416) on #btnclosepaxoption
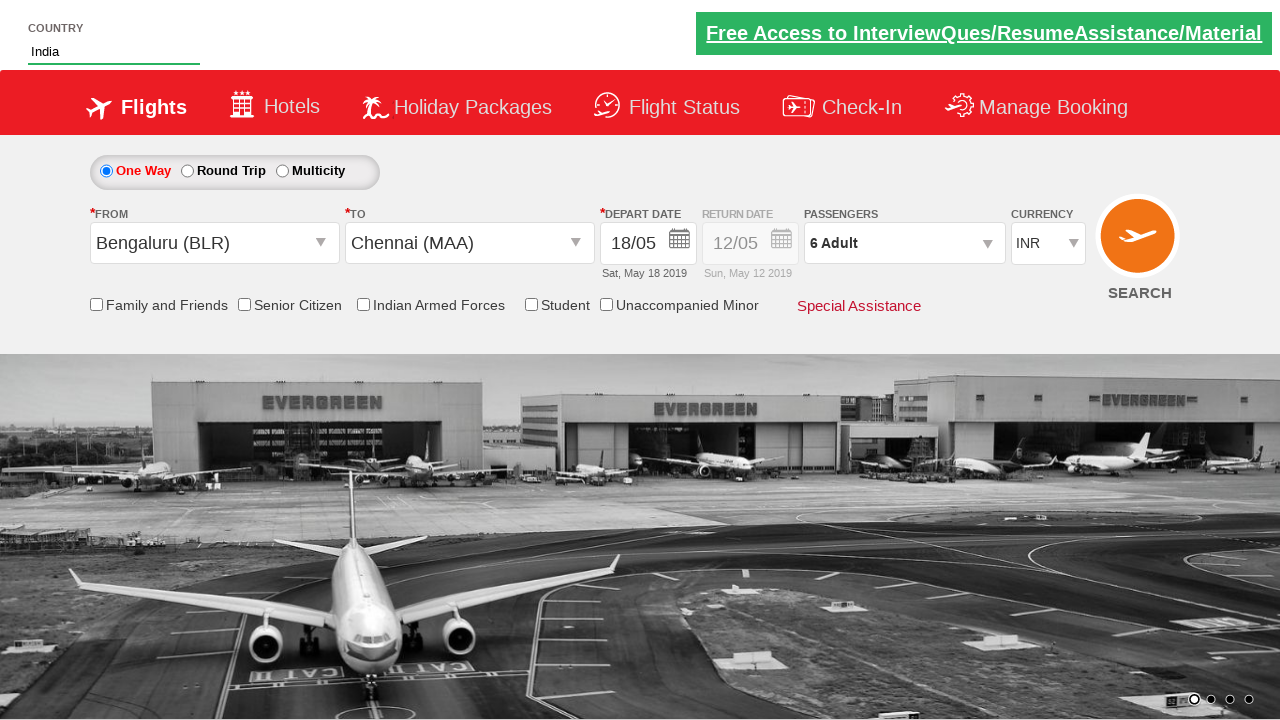

Retrieved passenger info text: 6 Adult
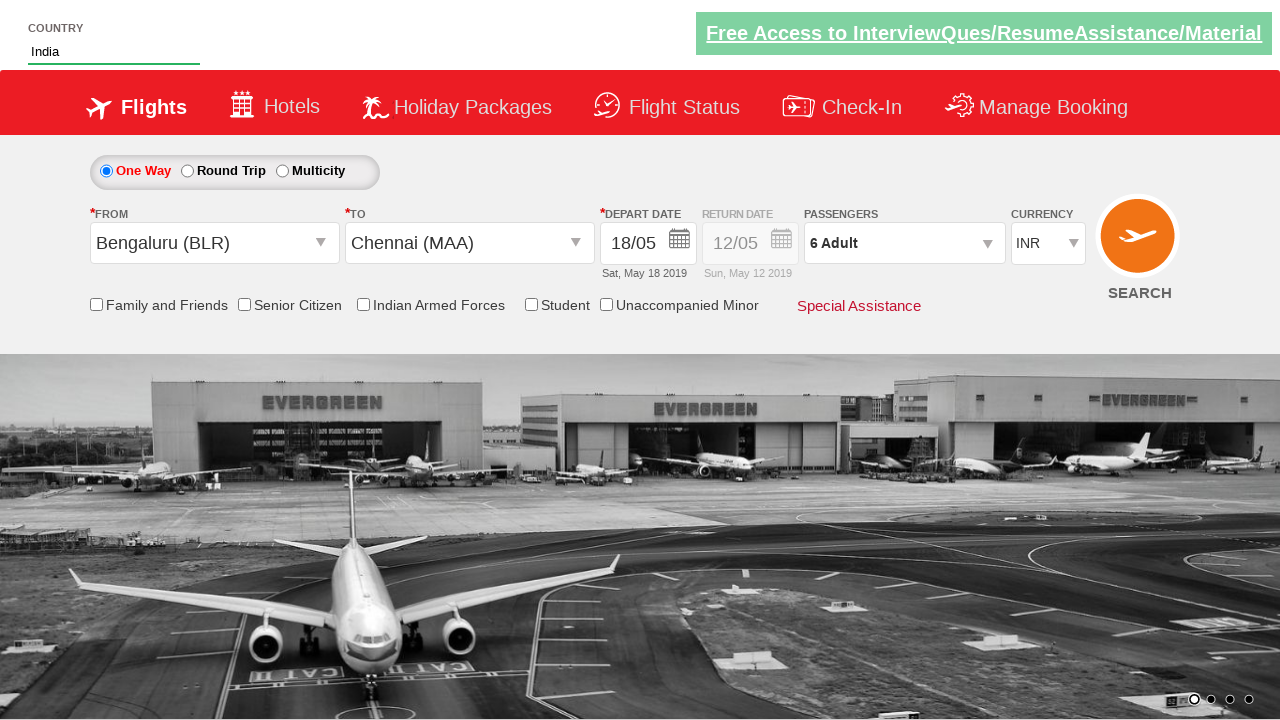

Located currency dropdown element
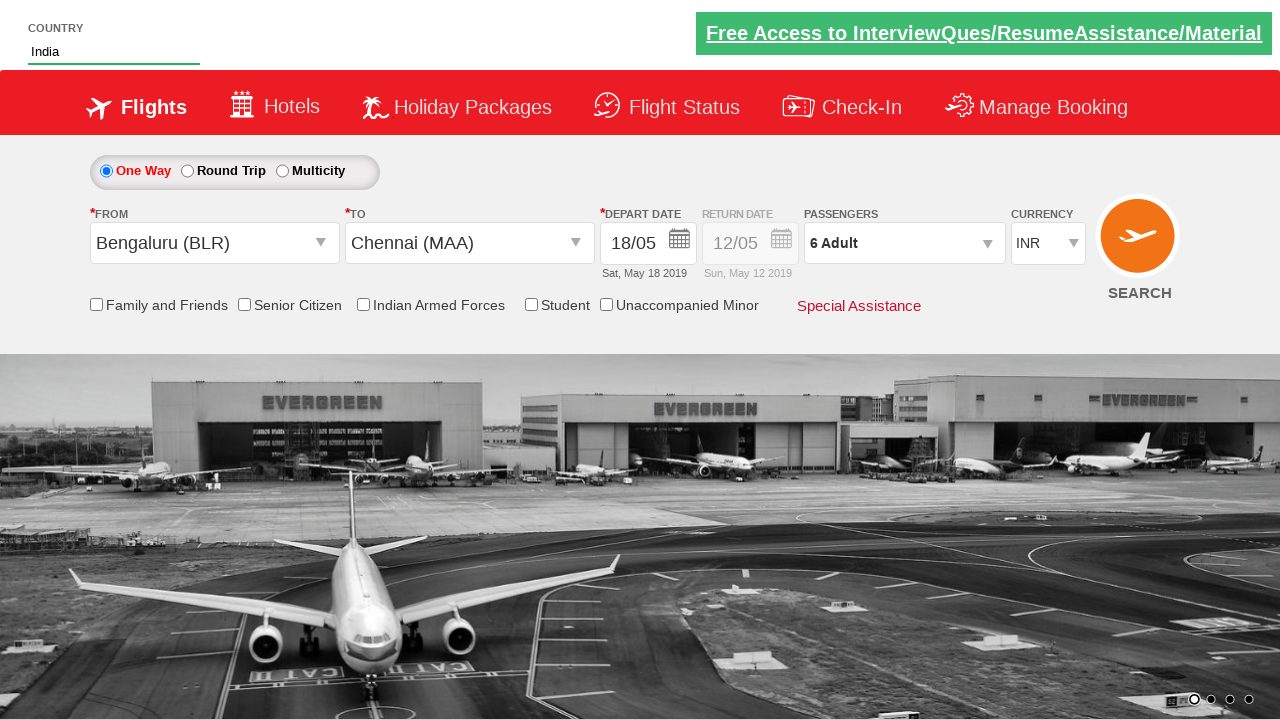

Selected currency by index 2 (3rd option) on #ctl00_mainContent_DropDownListCurrency
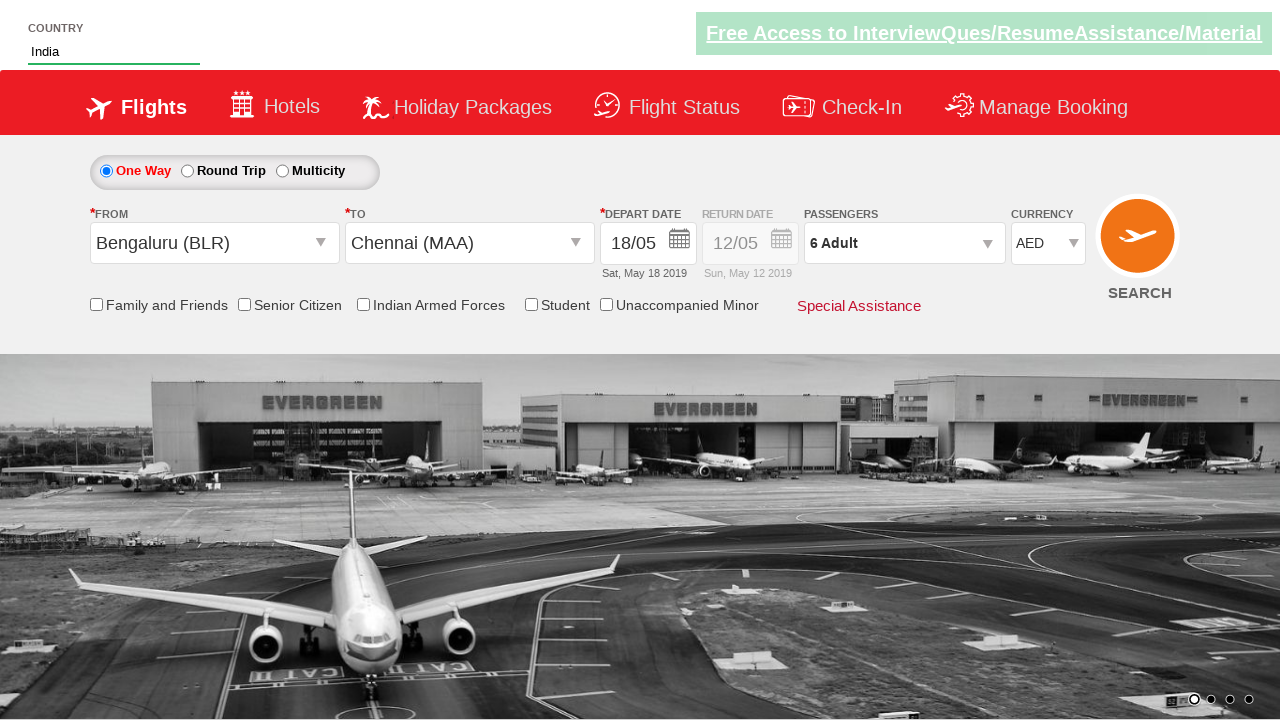

Selected INR currency by value on #ctl00_mainContent_DropDownListCurrency
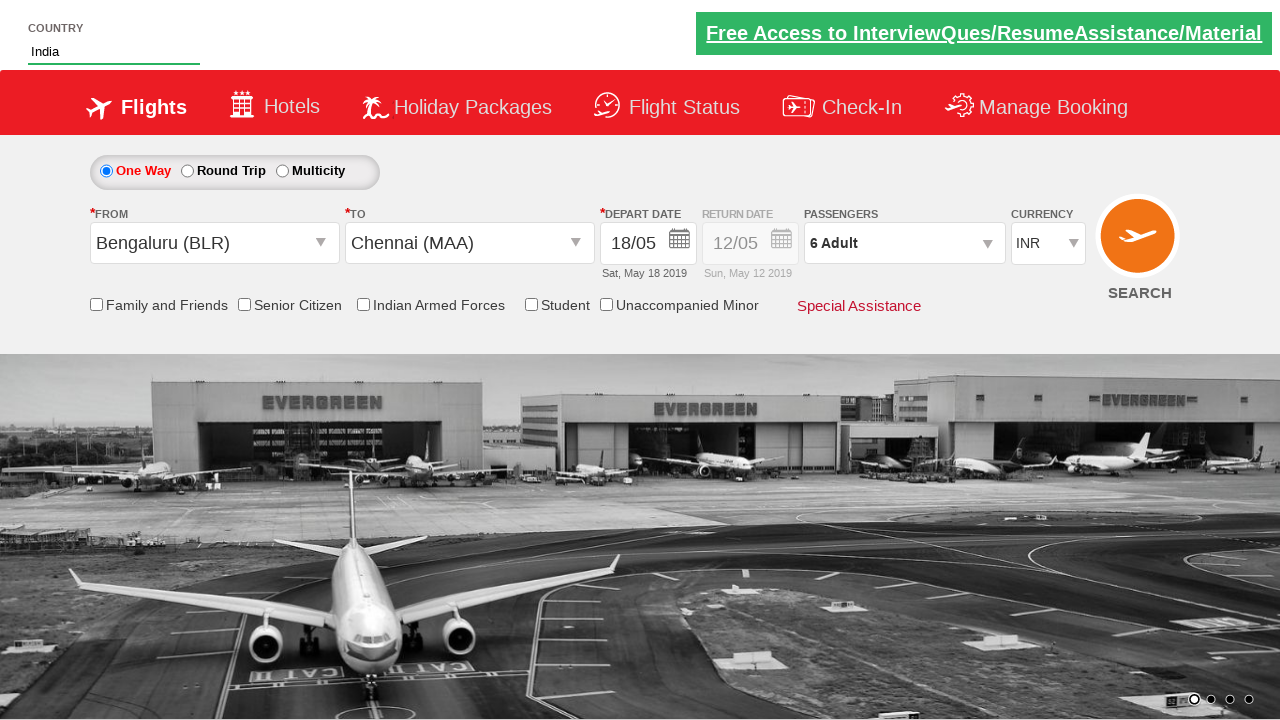

Waited before final form submission
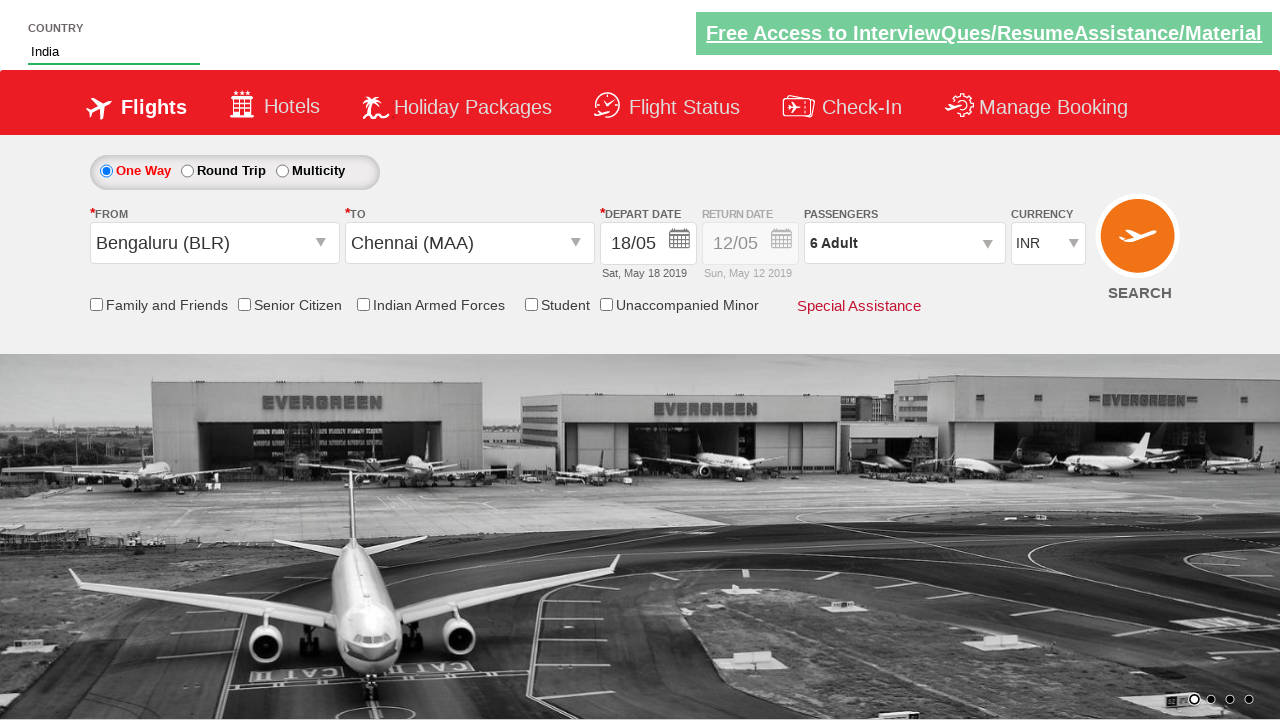

Clicked 'Find Flights' button to submit the flight booking form at (1140, 245) on #ctl00_mainContent_btn_FindFlights
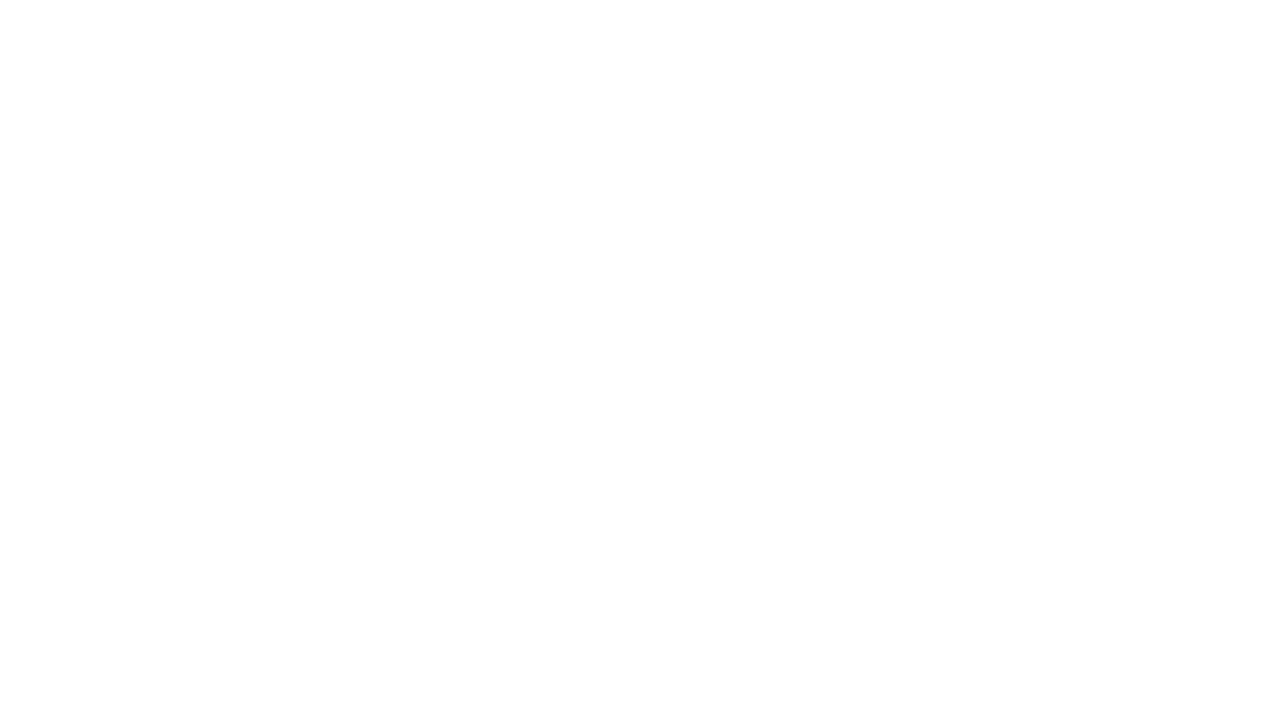

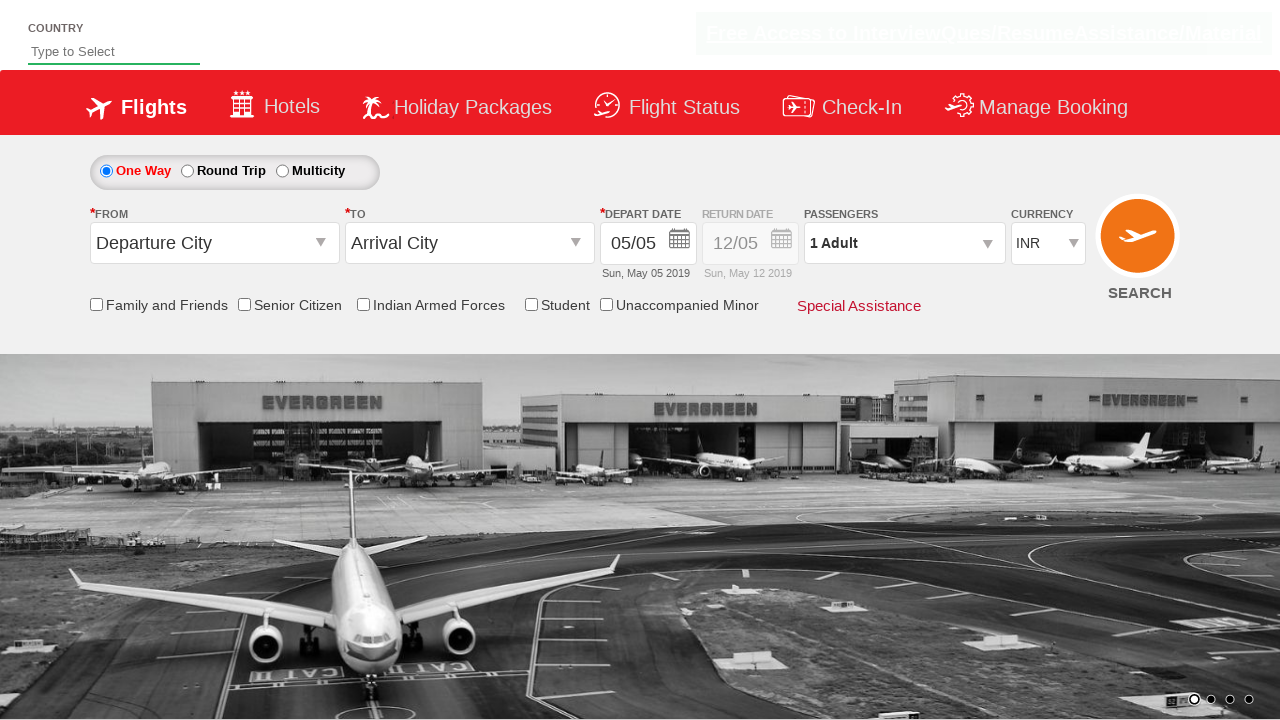